Tests navigation through DemoQA website by clicking on various feature categories (Elements, Forms, Alerts) and verifying the correct URLs are reached after each navigation, then going back to the main page.

Starting URL: https://demoqa.com

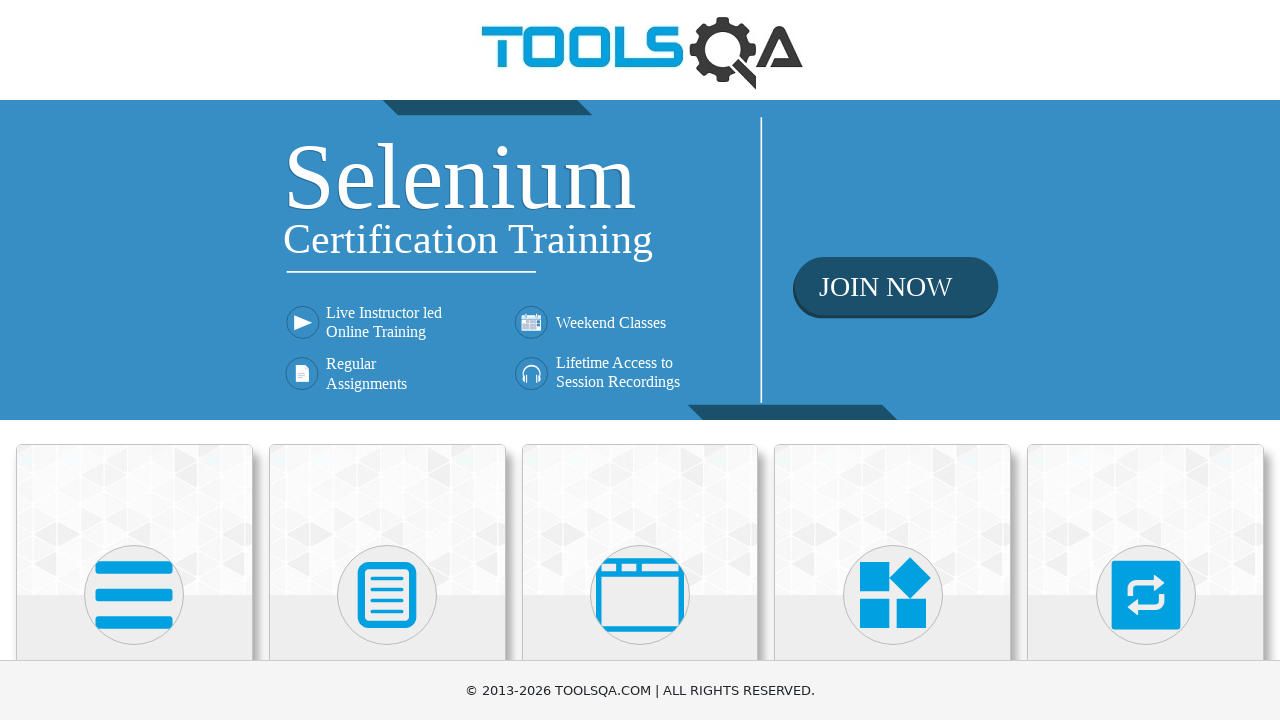

Clicked Toolsqa logo to navigate to demoqa.com at (640, 50) on a[href='https://demoqa.com']
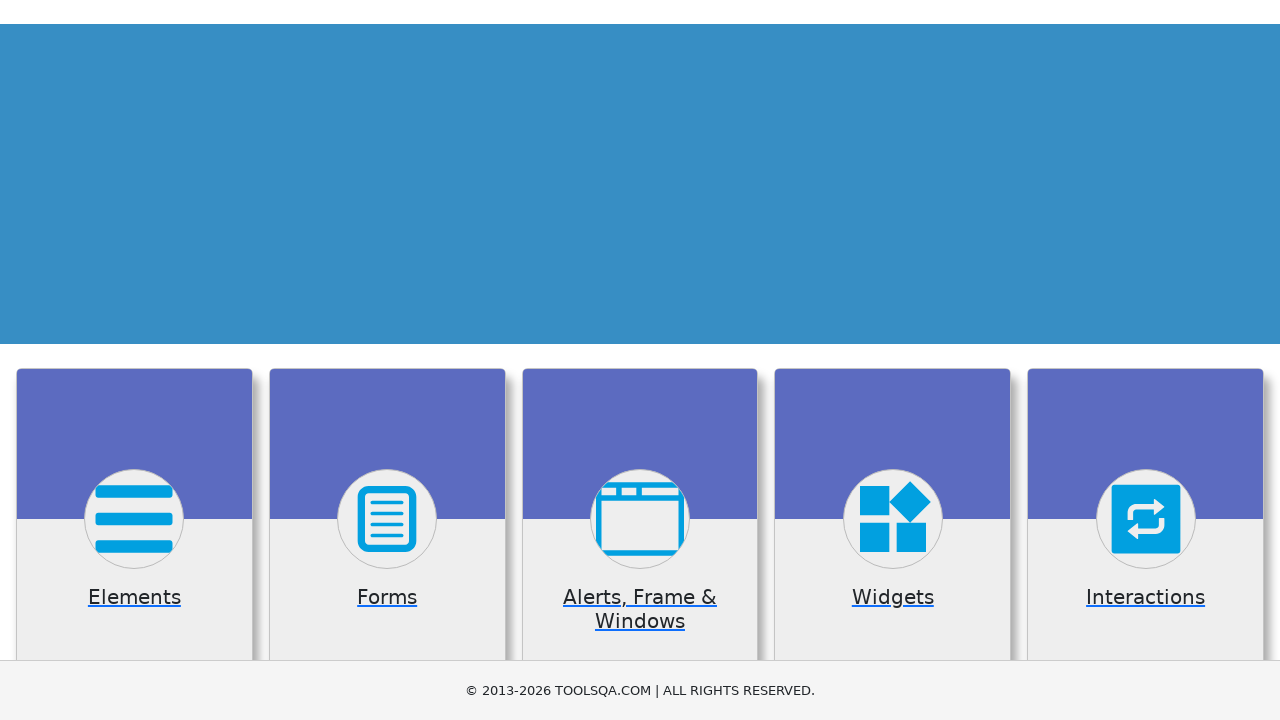

Banner image loaded on main page
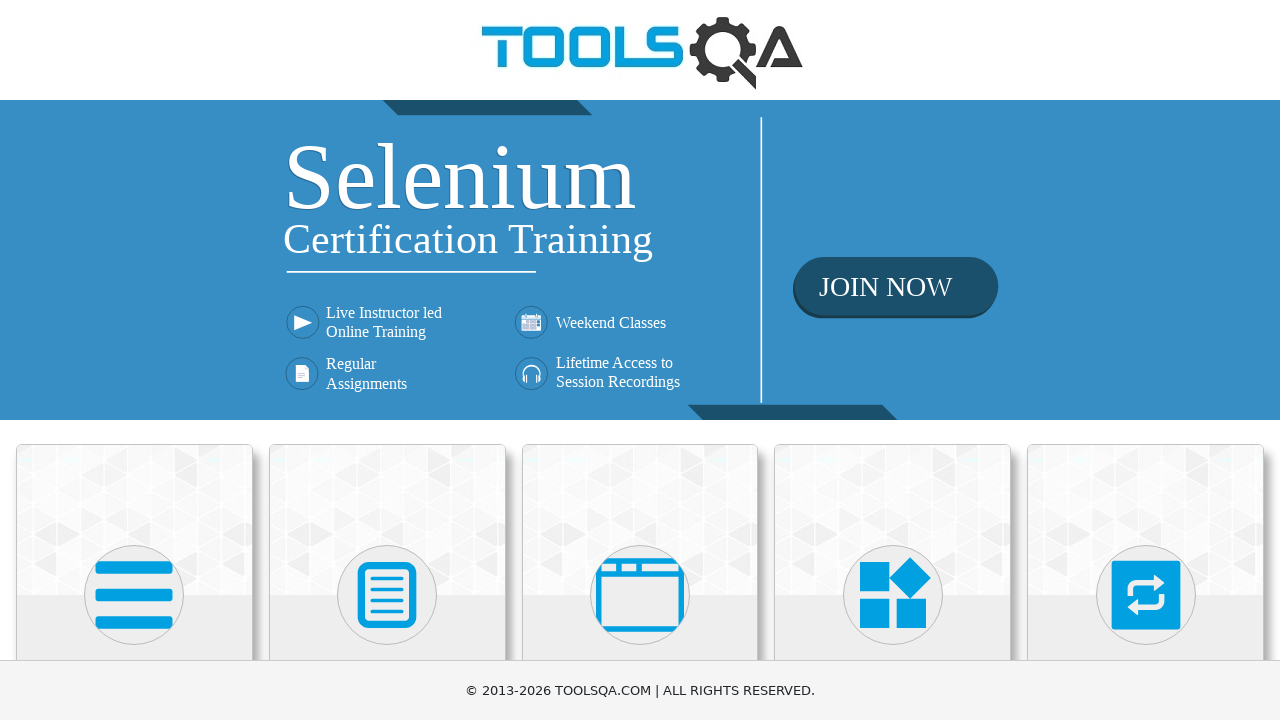

Clicked Elements feature category at (134, 360) on xpath=//h5[.='Elements']
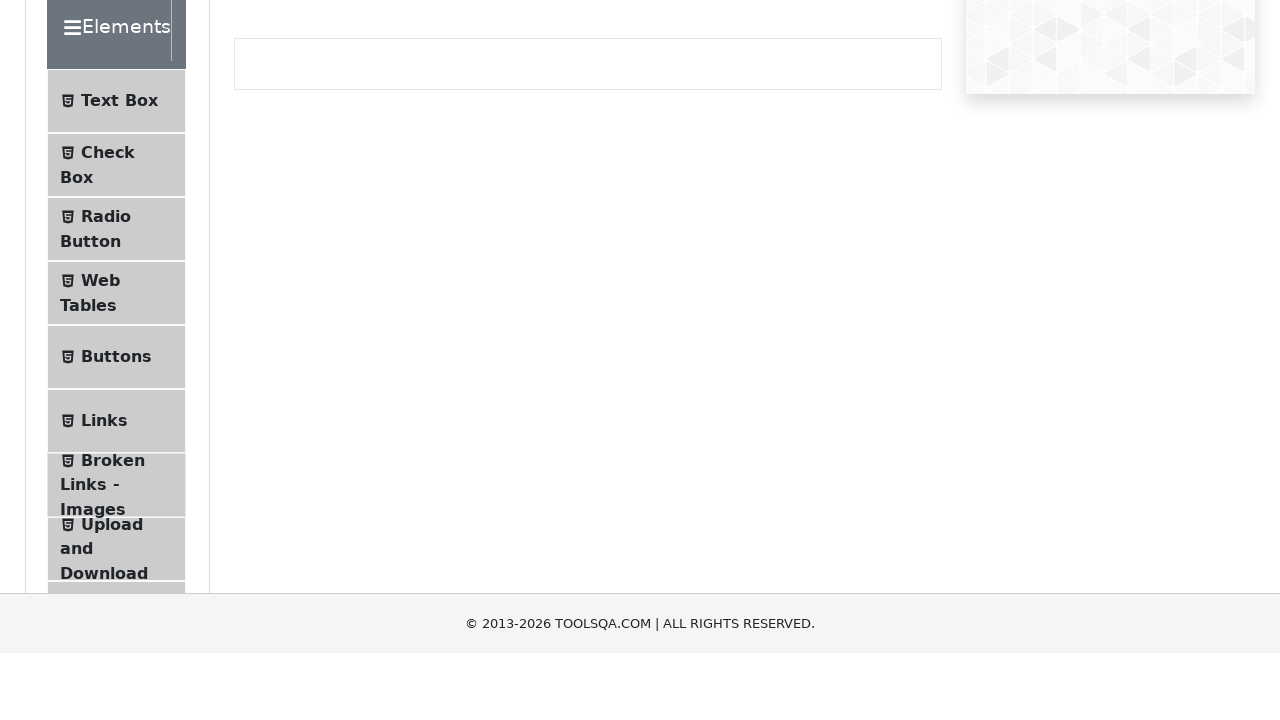

Verified navigation to Elements page (https://demoqa.com/elements)
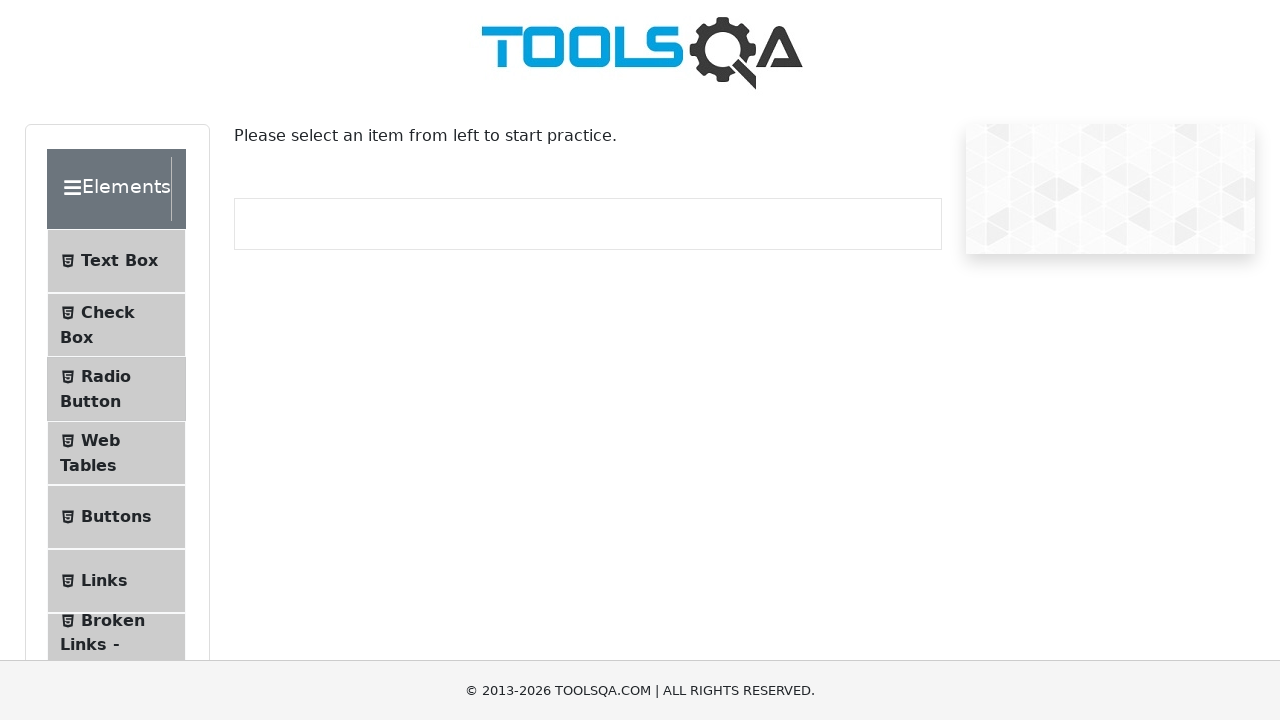

Navigated back to main page from Elements
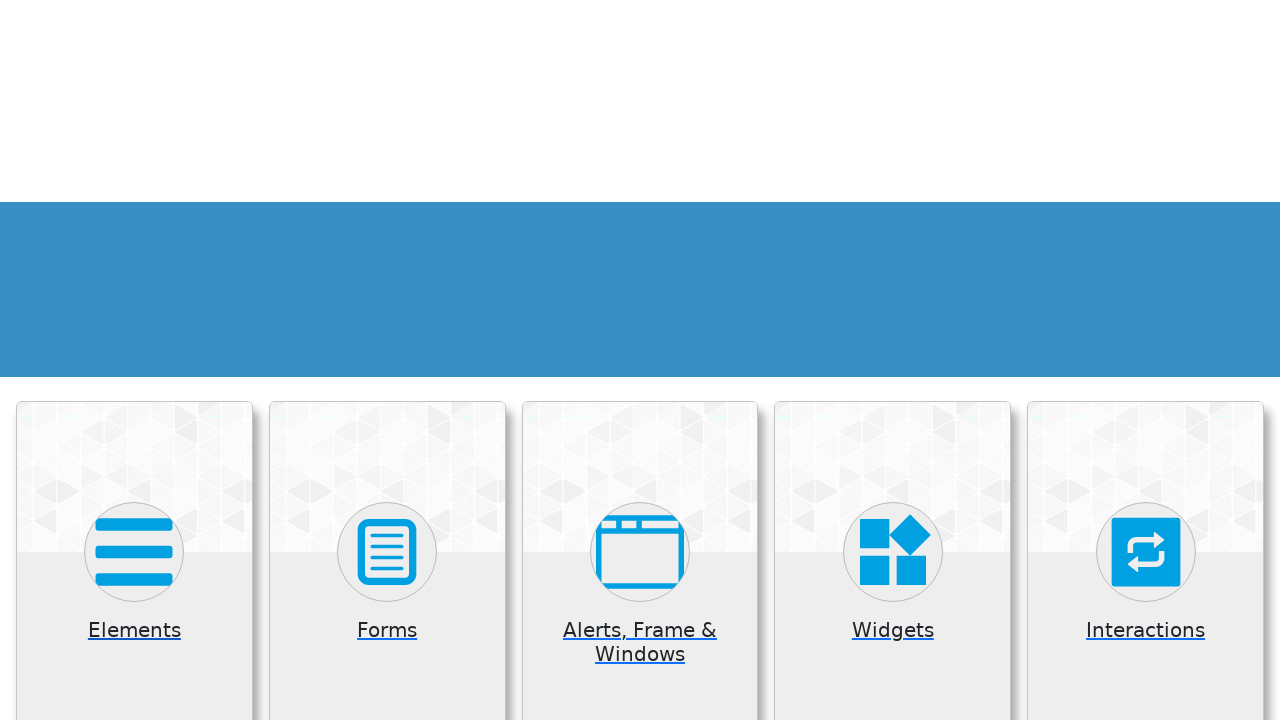

Clicked Forms feature category at (387, 360) on xpath=//h5[text()='Forms']
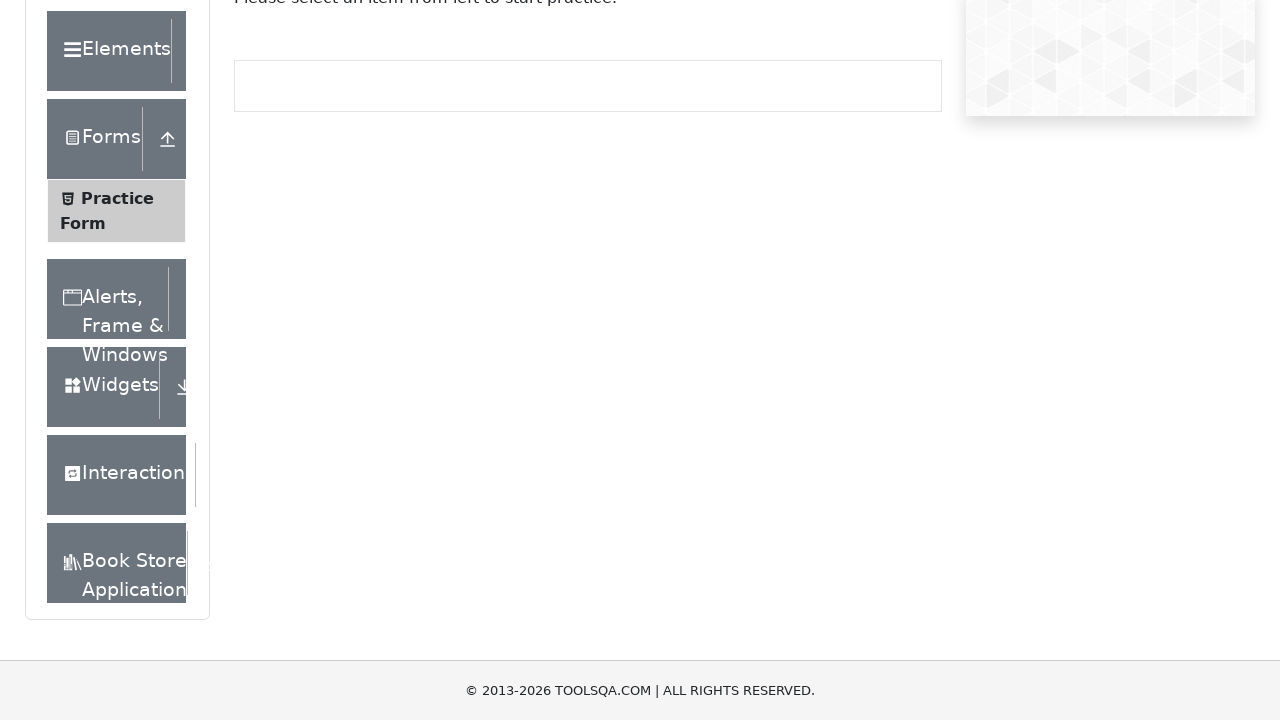

Verified navigation to Forms page (https://demoqa.com/forms)
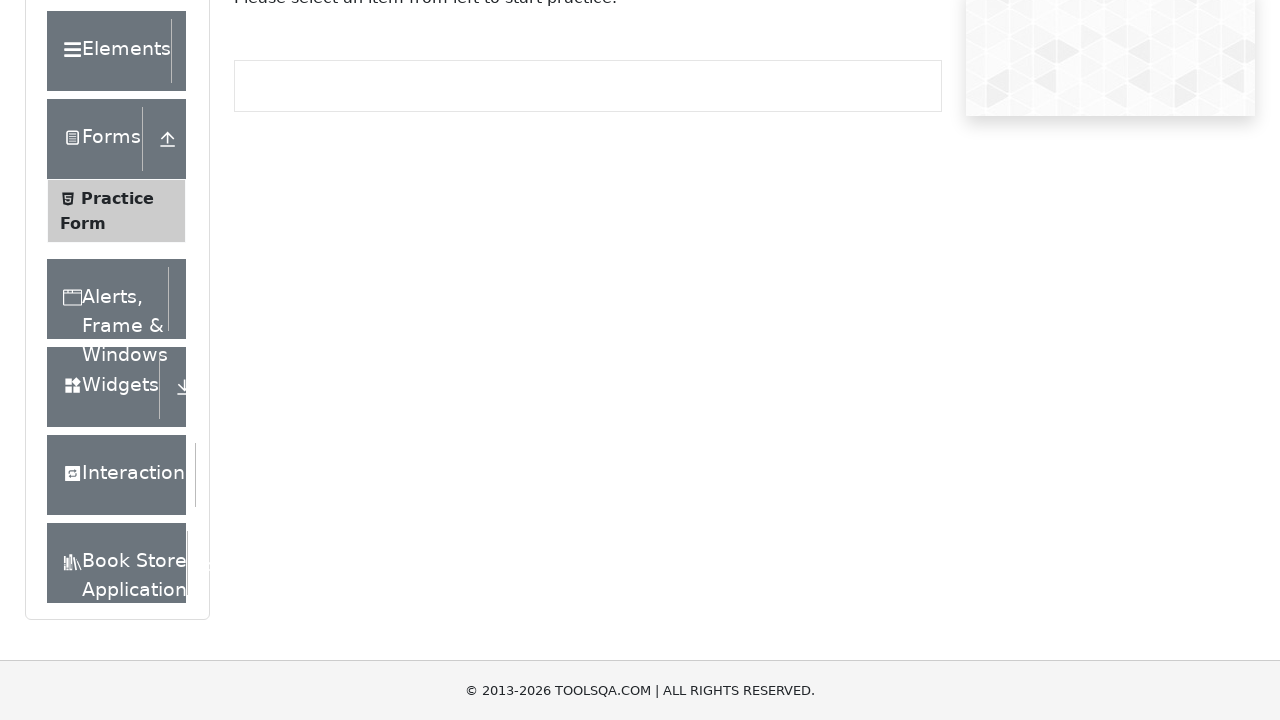

Navigated back to main page from Forms
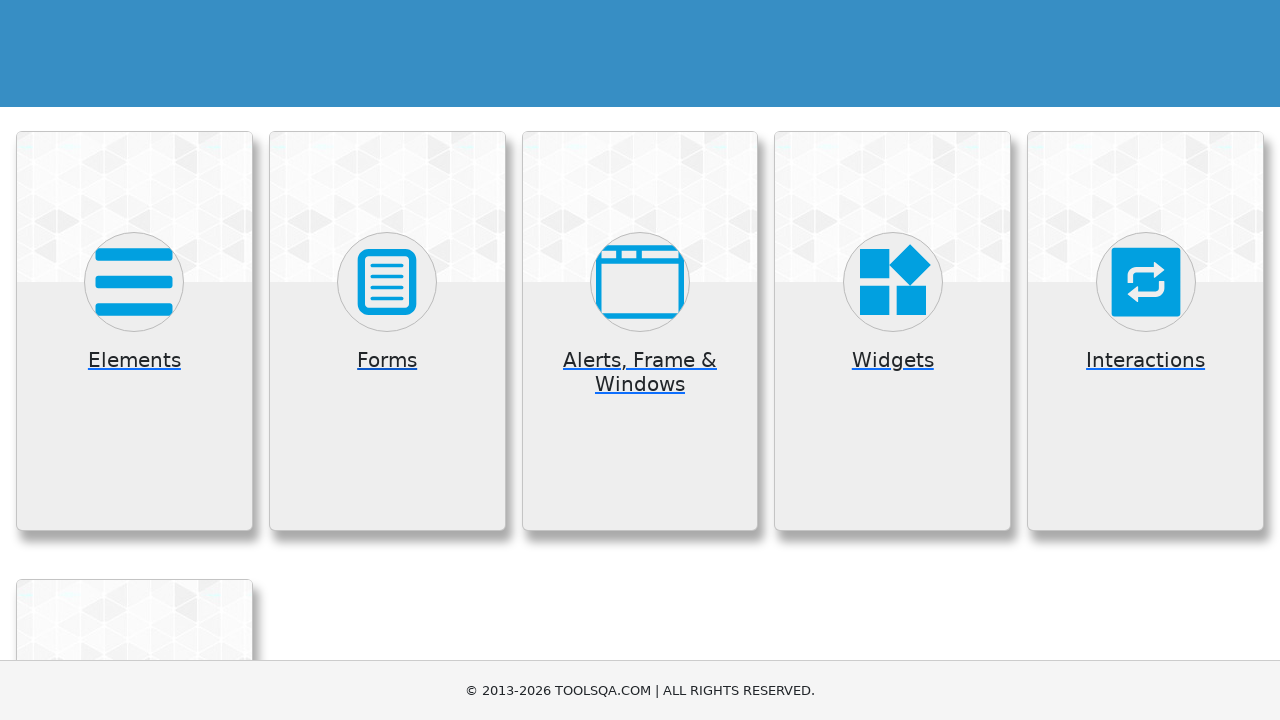

Clicked Alerts, Frame & Windows feature category at (640, 372) on xpath=//h5[text()='Alerts, Frame & Windows']
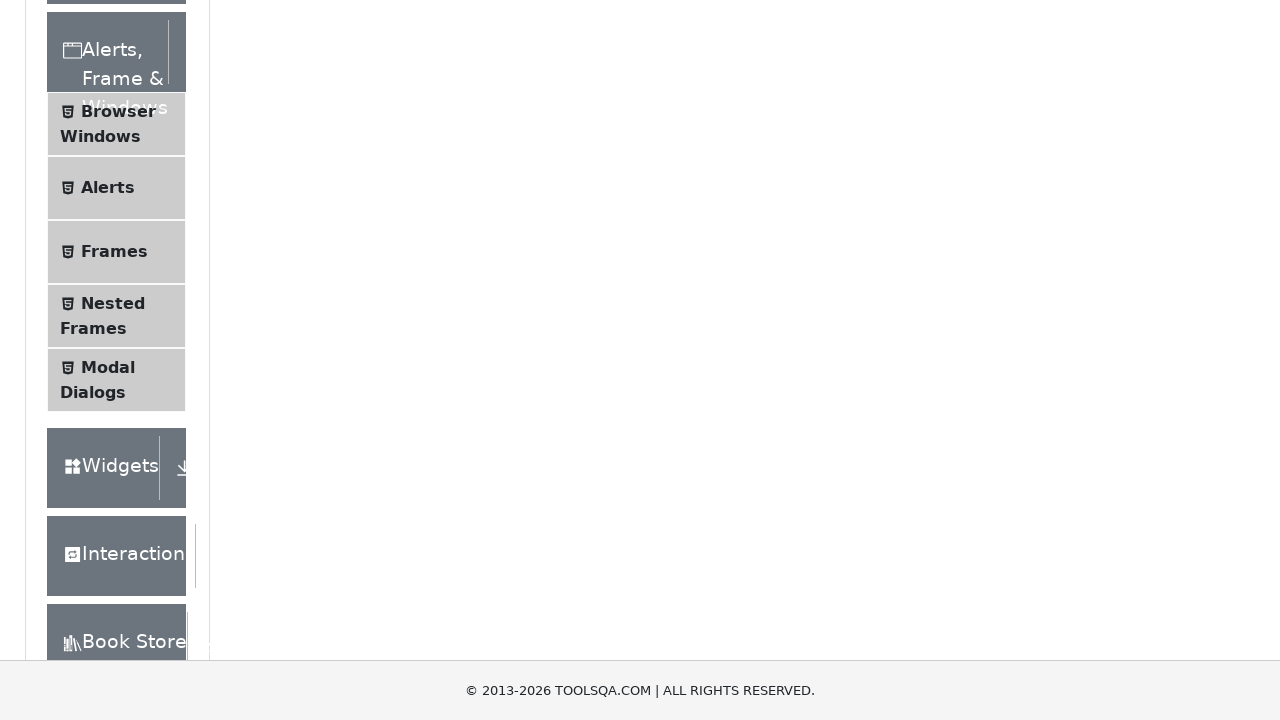

Verified navigation to Alerts page (https://demoqa.com/alertsWindows)
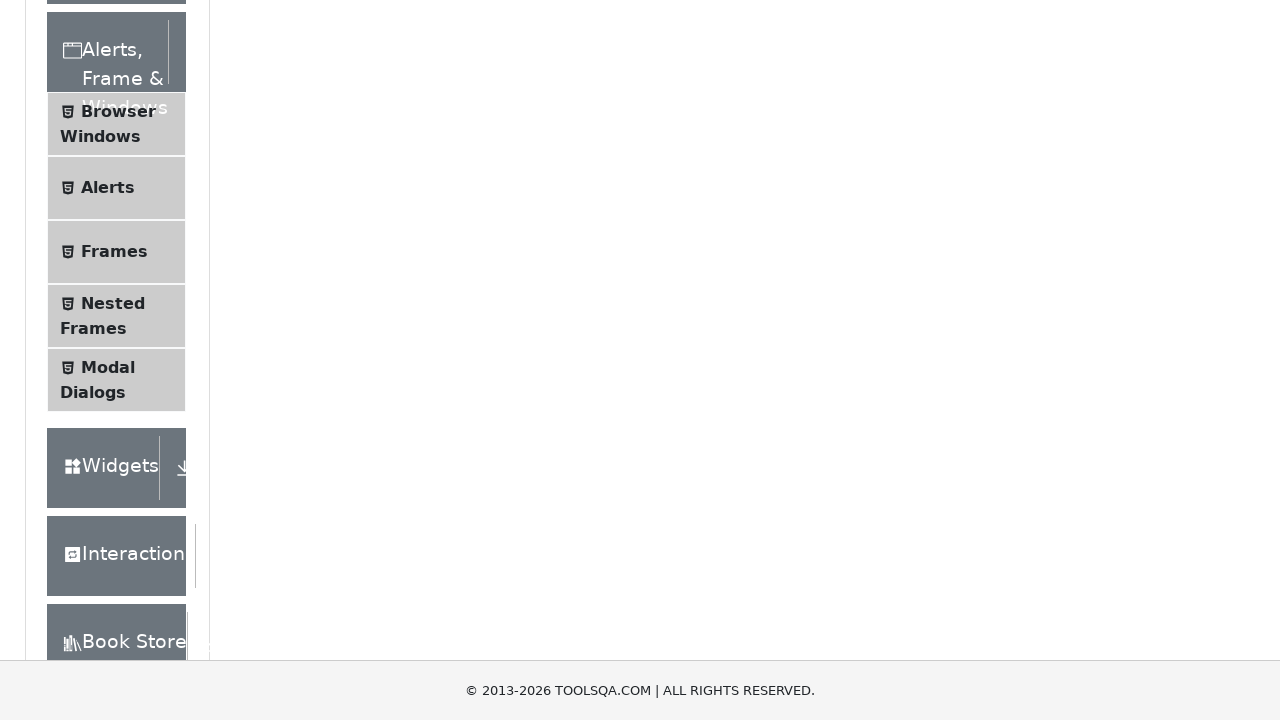

Navigated back to main page from Alerts
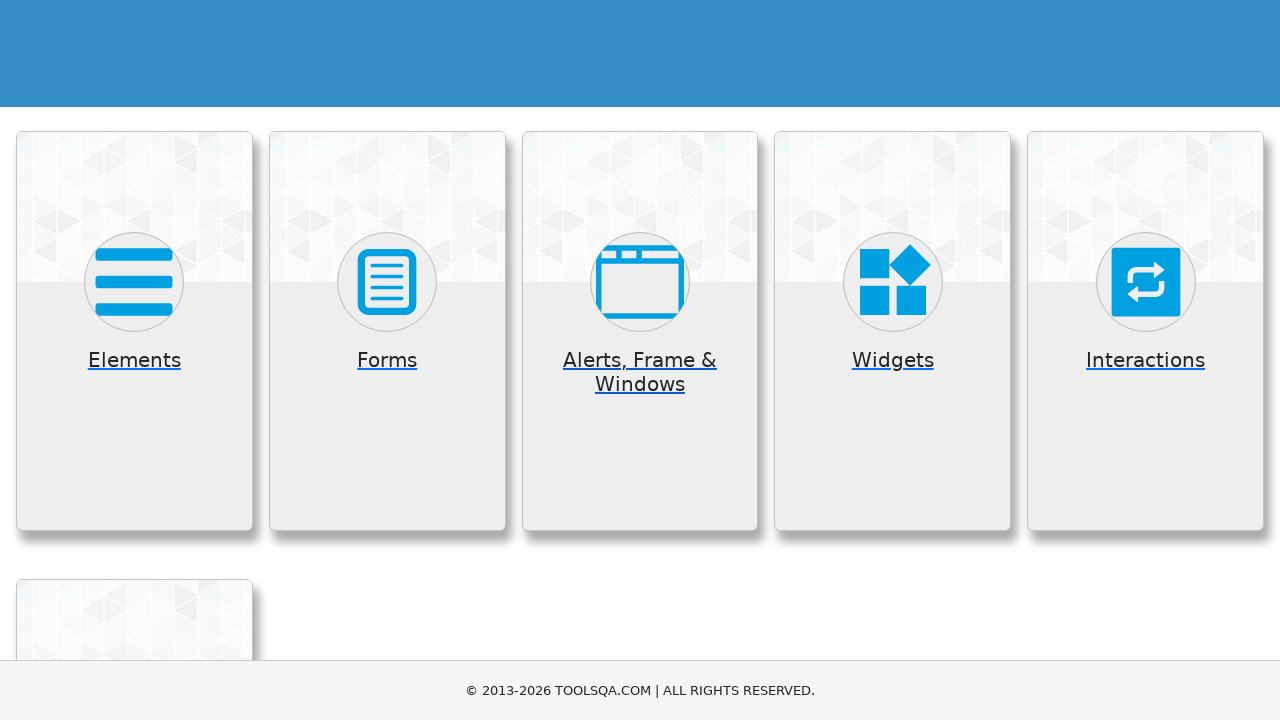

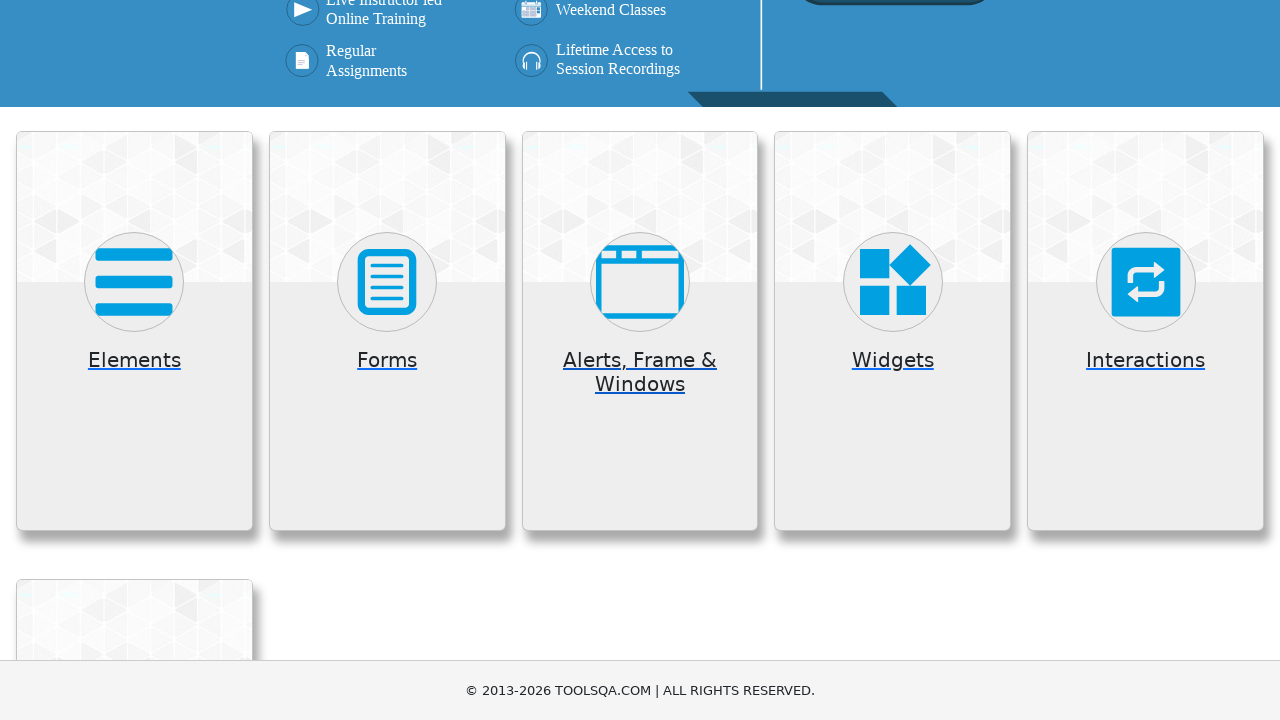